Tests the jQuery UI progress bar download demo by clicking the "Start Download" button and observing the progress bar behavior.

Starting URL: https://jqueryui.com/resources/demos/progressbar/download.html

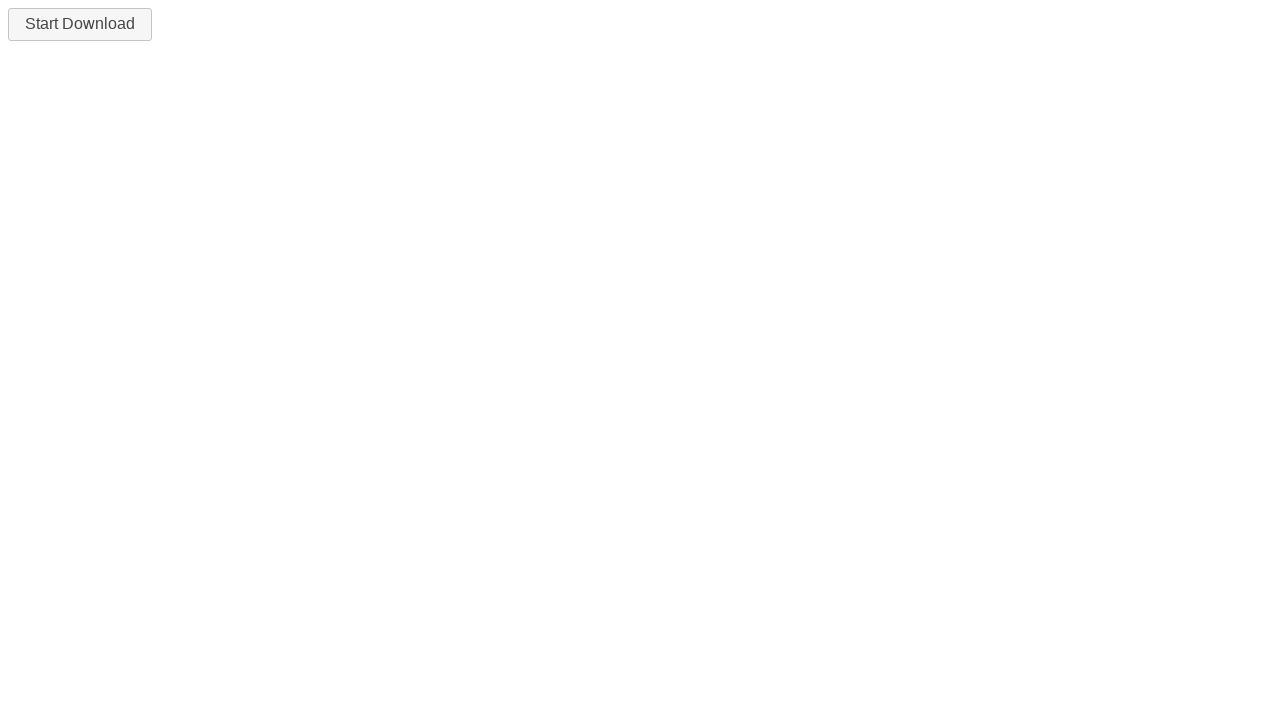

Navigated to jQuery UI progress bar download demo page
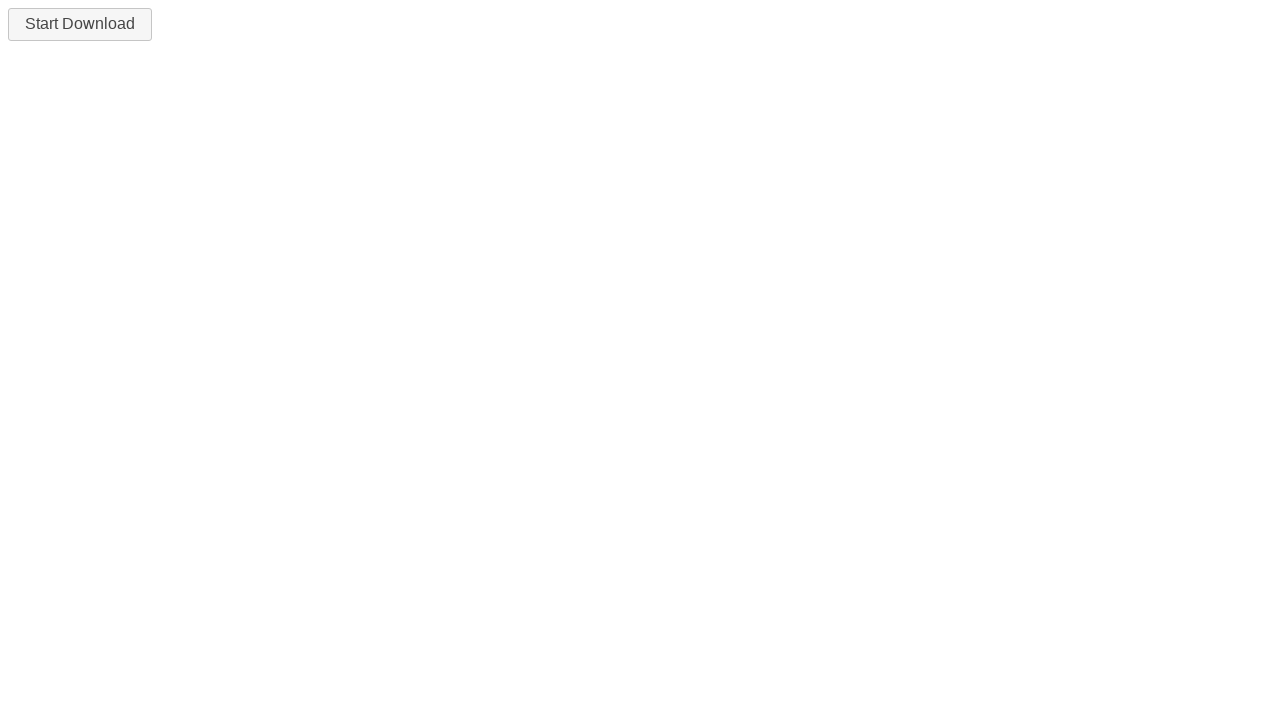

Clicked the 'Start Download' button at (80, 24) on #downloadButton
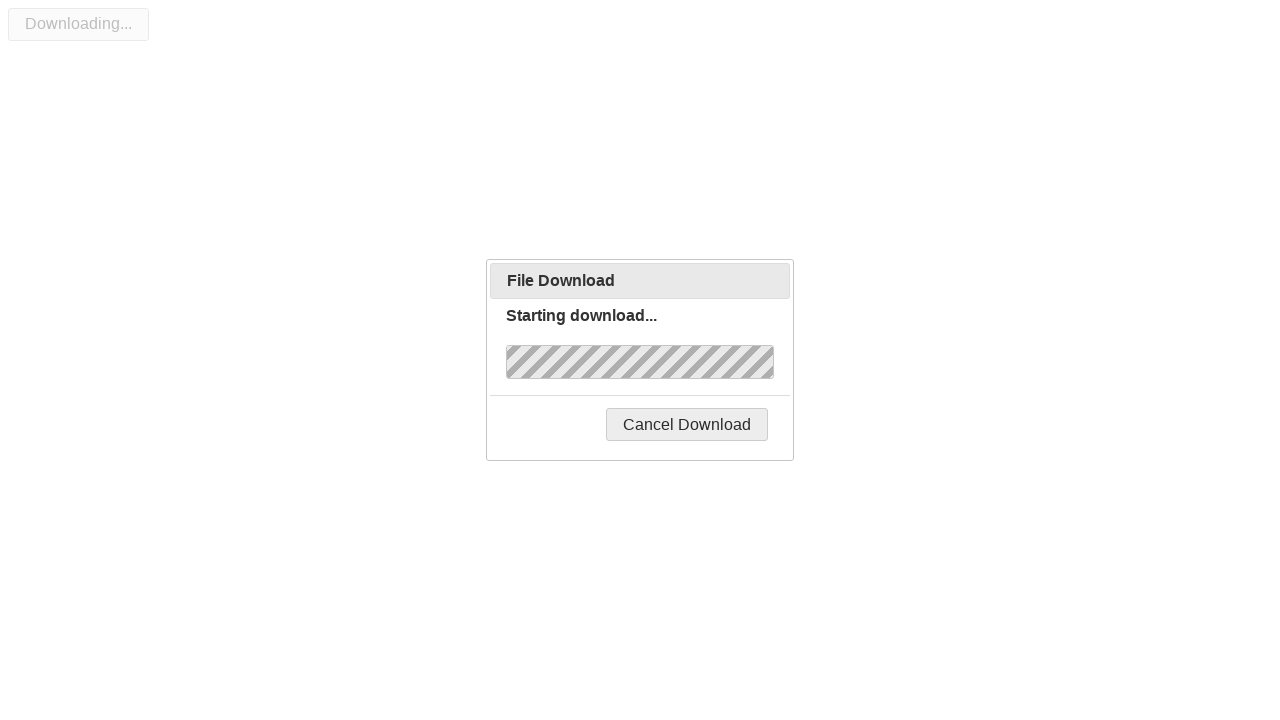

Progress bar appeared and completed download
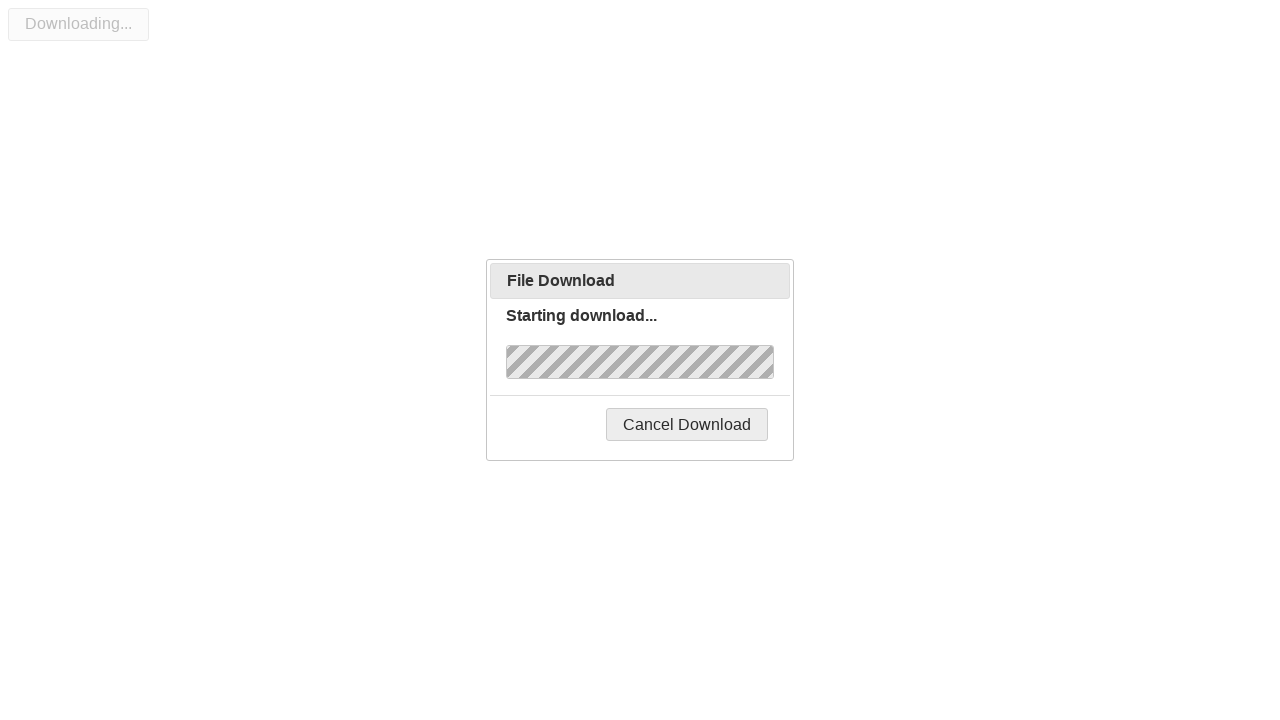

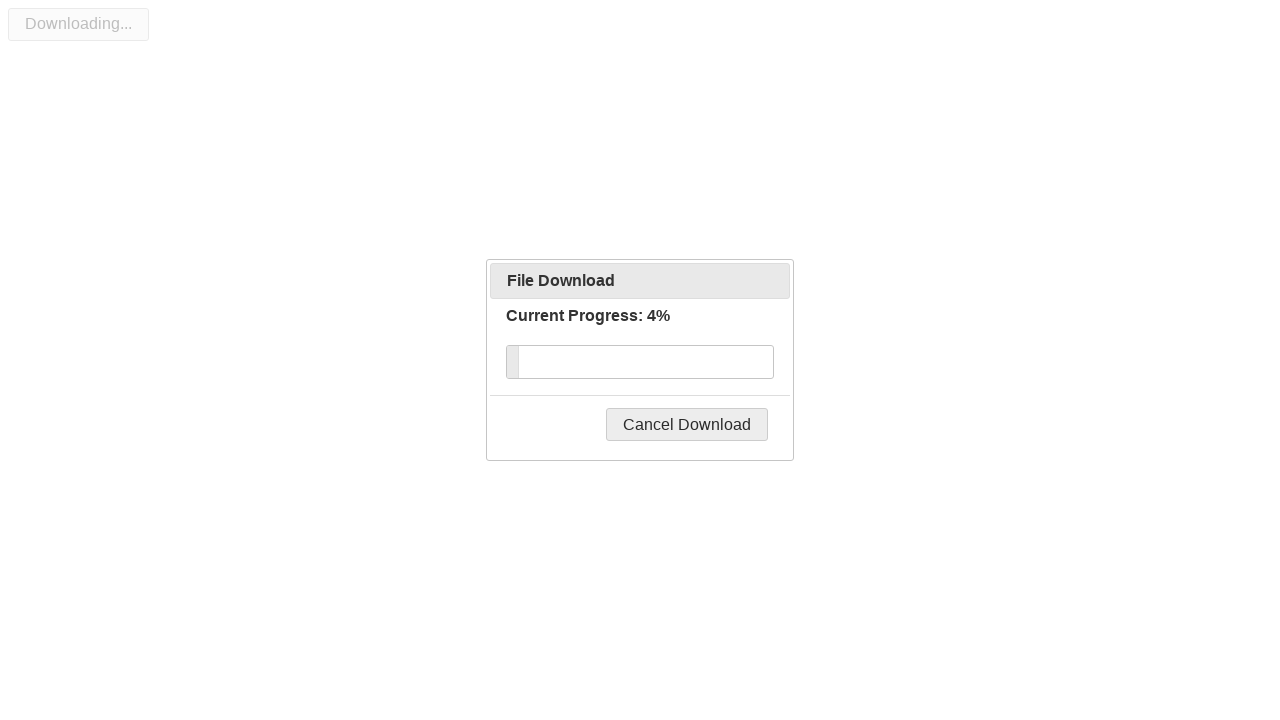